Tests JavaScript alert functionality by clicking a button that triggers a JS alert, verifying the alert text, and accepting the alert

Starting URL: http://the-internet.herokuapp.com/javascript_alerts

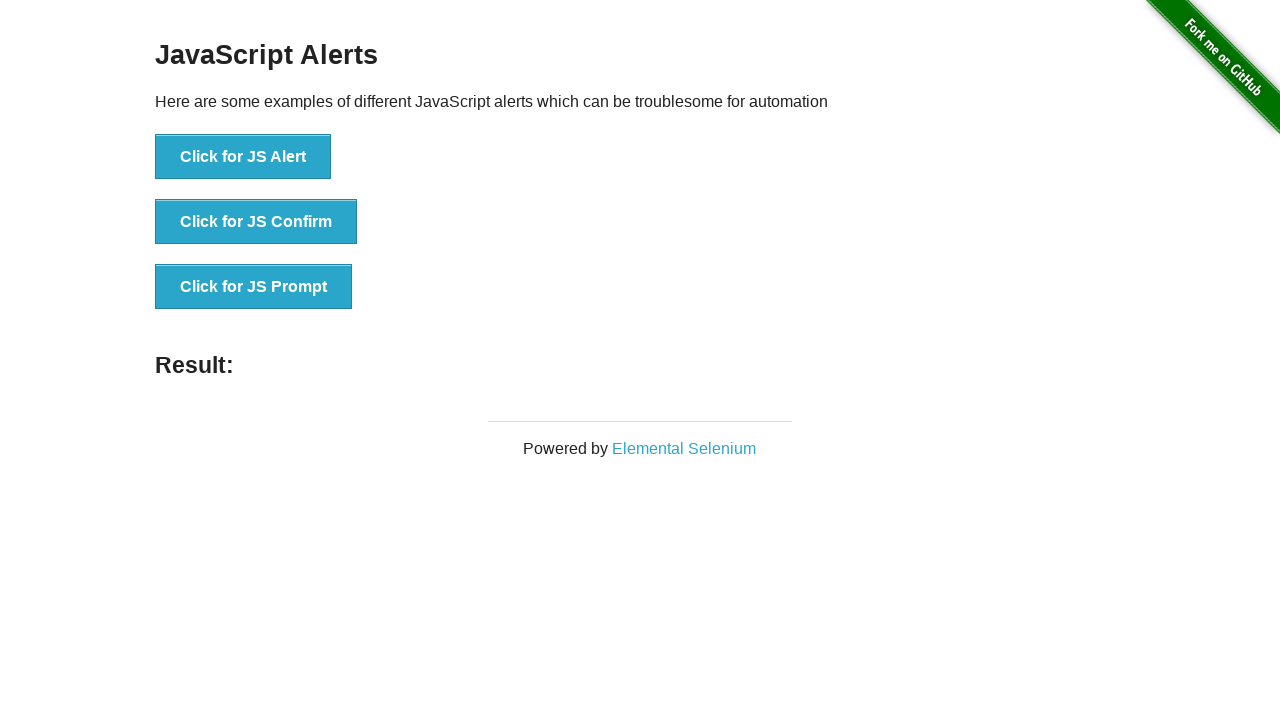

Clicked the 'Click for JS Alert' button to trigger alert at (243, 157) on xpath=//button[. = 'Click for JS Alert']
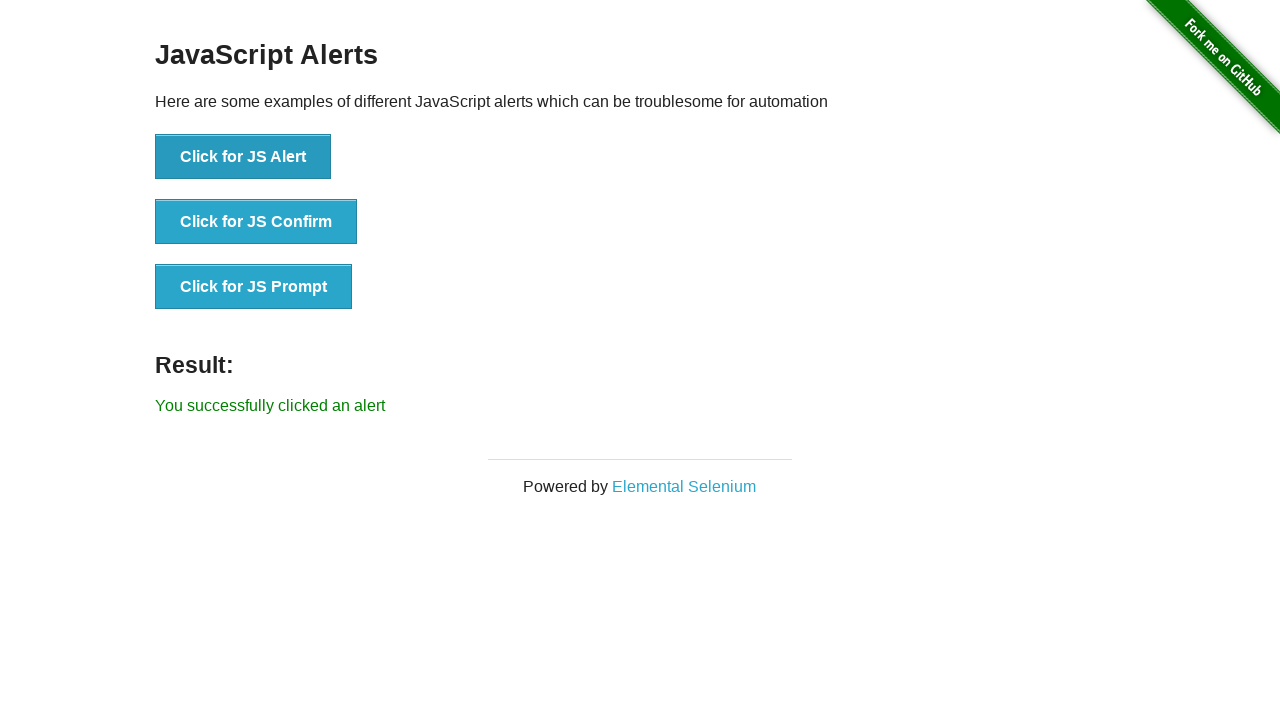

Registered dialog handler to capture and accept alerts
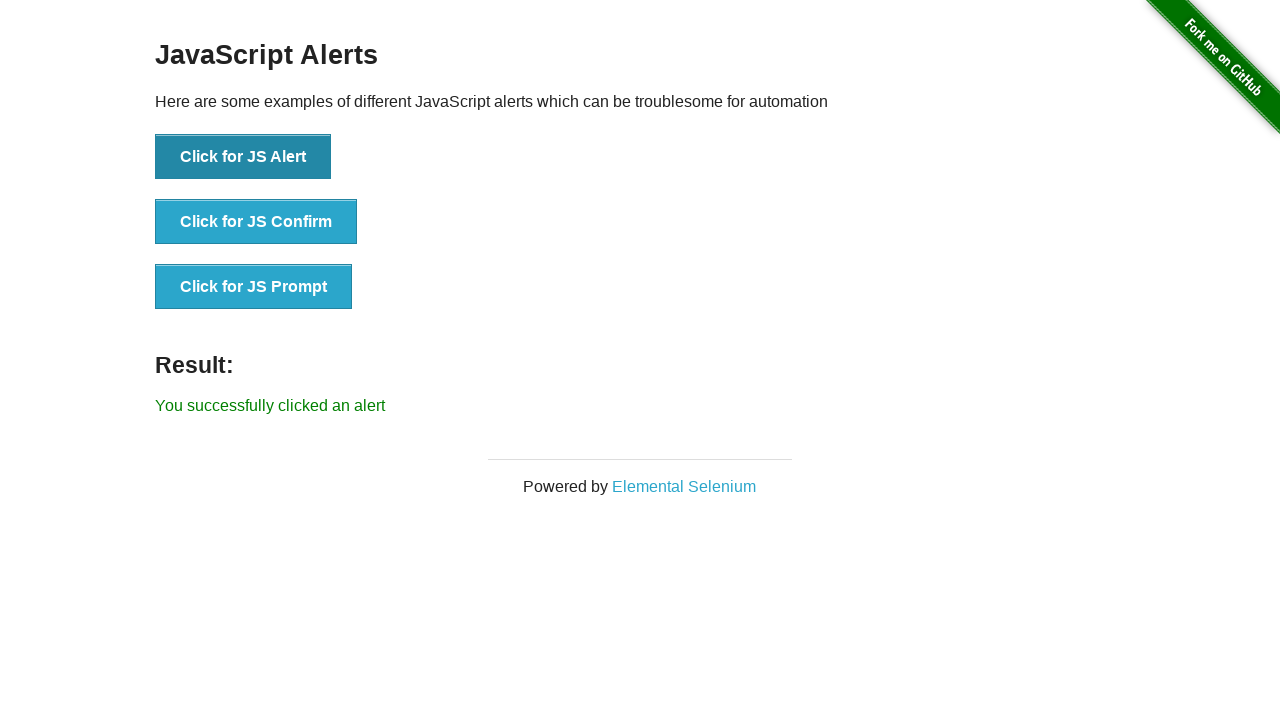

Verified alert message 'I am a JS Alert' and accepted the alert at (243, 157) on xpath=//button[. = 'Click for JS Alert']
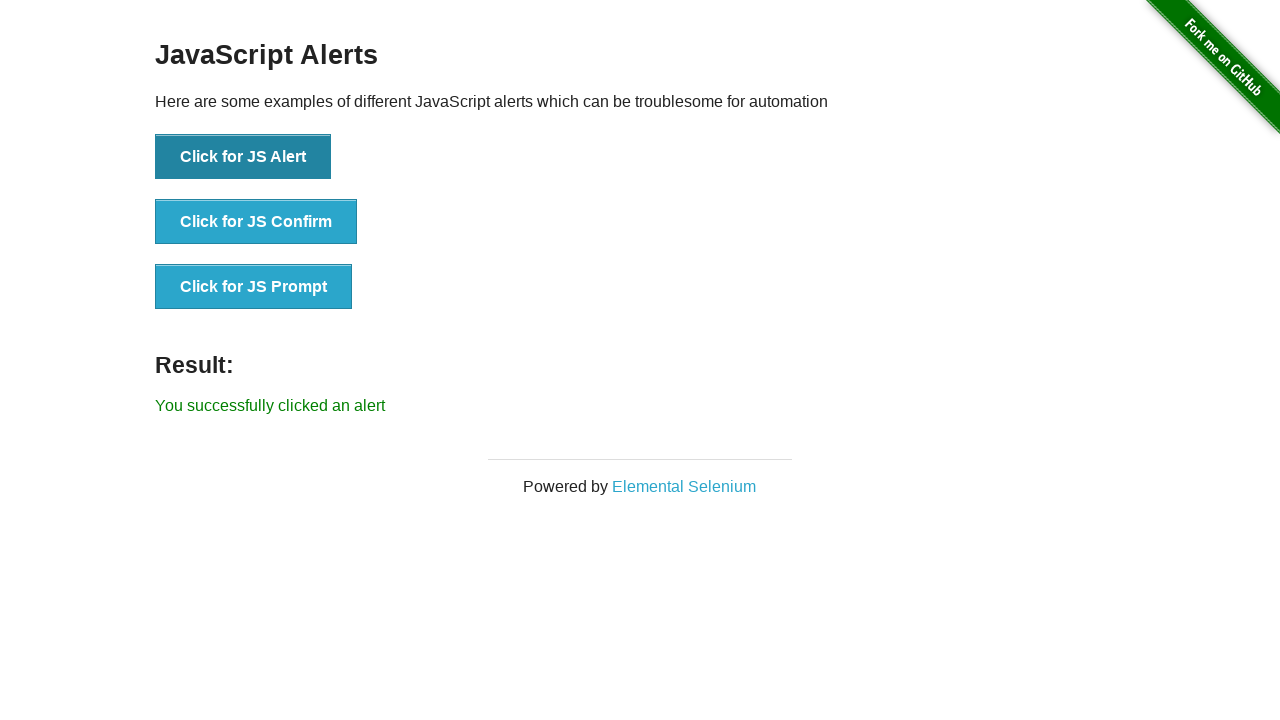

Clicked the 'Click for JS Alert' button to trigger the alert
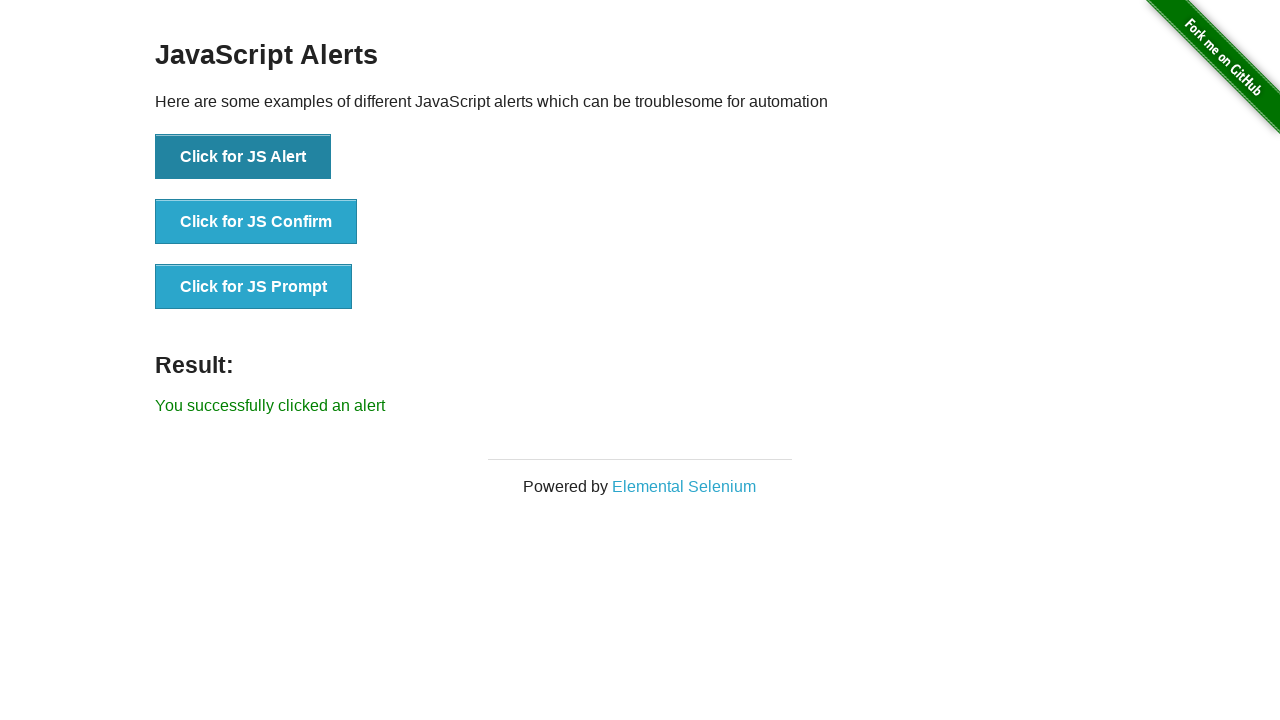

Waited 500ms to ensure alert dialog was fully handled
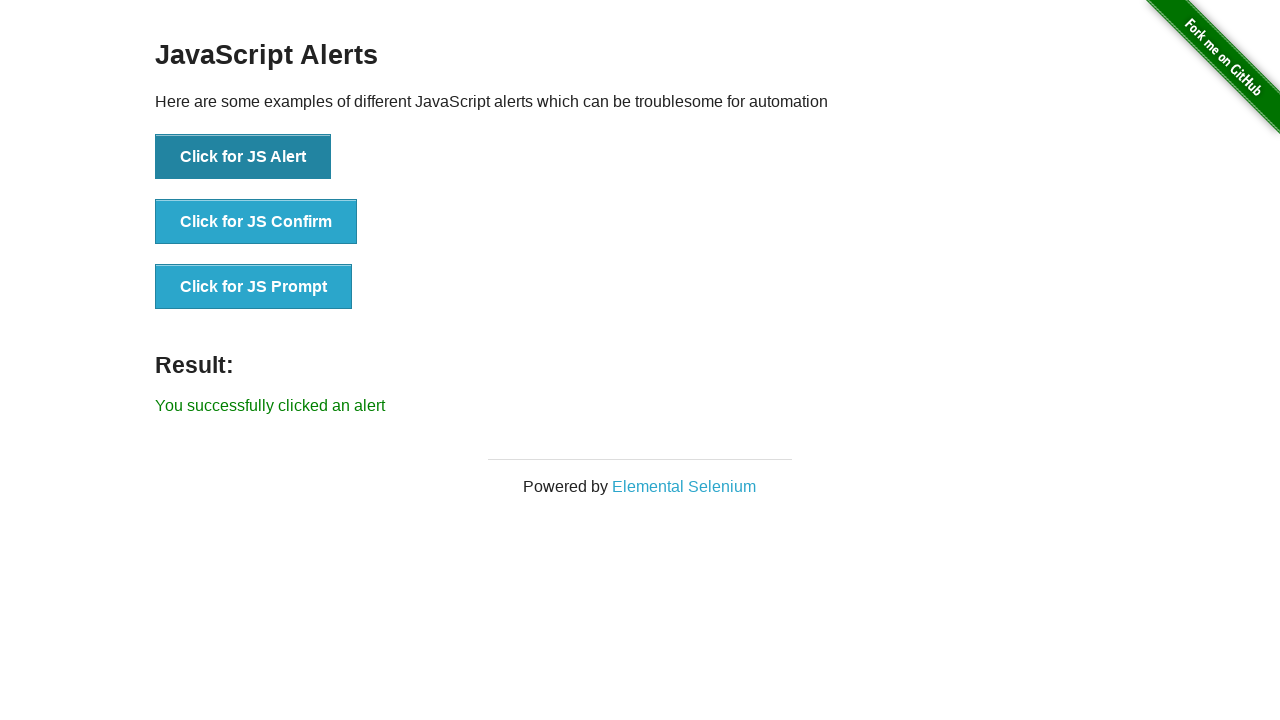

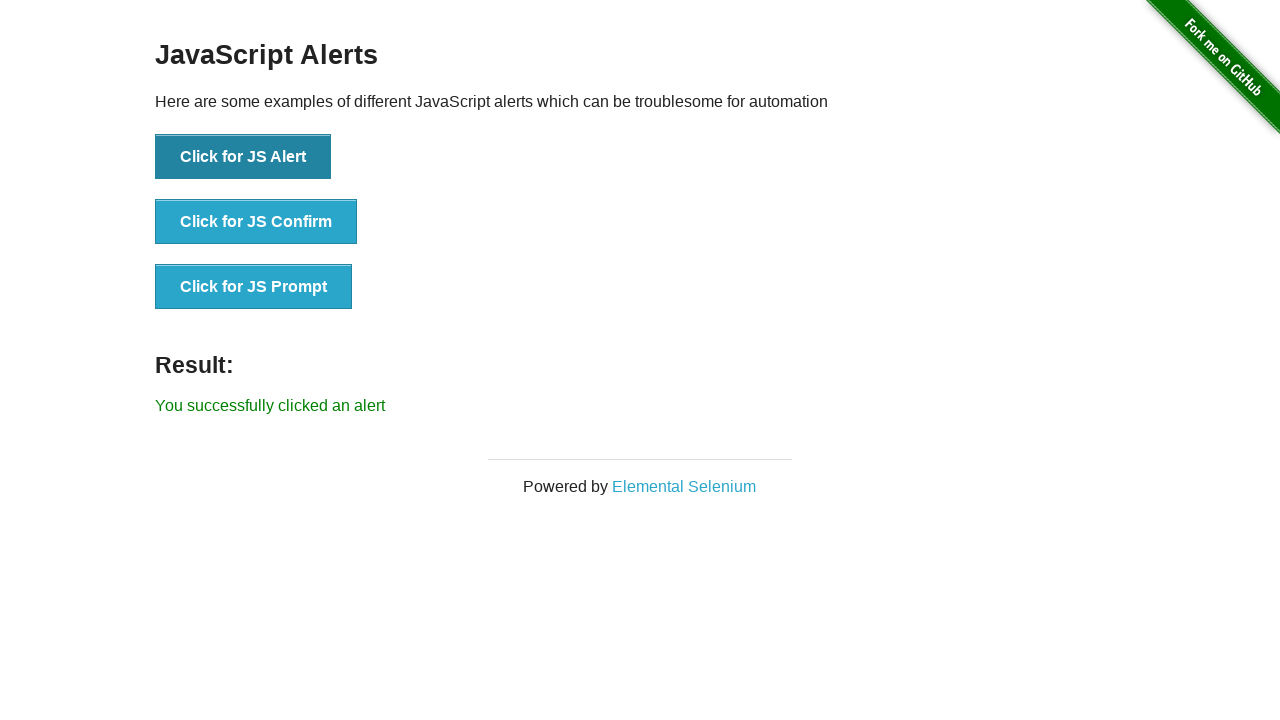